Tests handling a JavaScript alert box by clicking a button that triggers an alert and accepting it

Starting URL: https://testautomationpractice.blogspot.com/

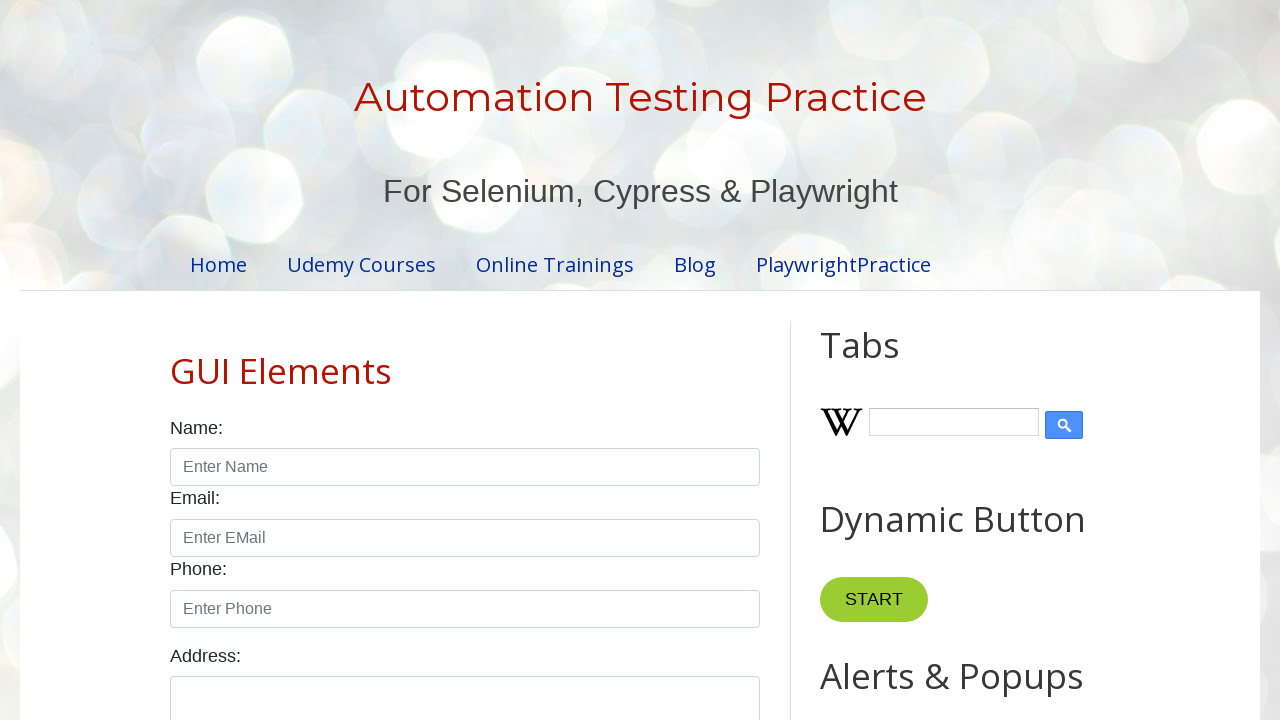

Dialog handler registered to accept alerts
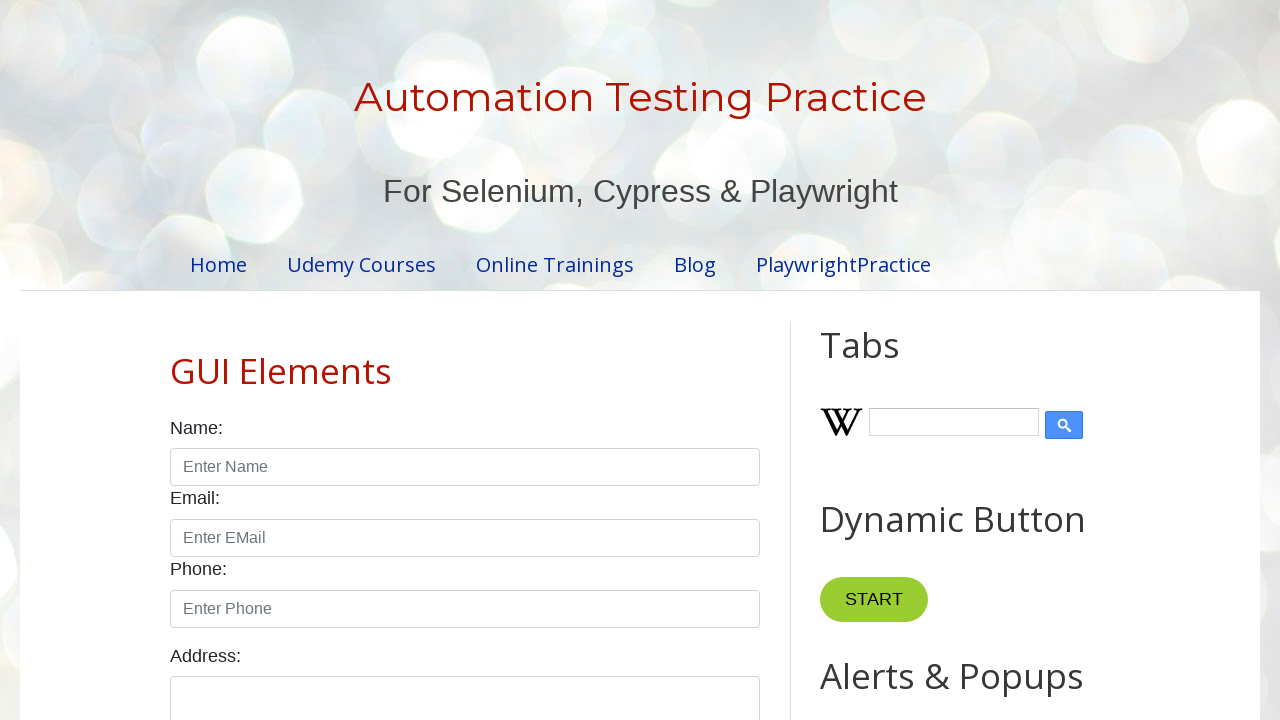

Alert dialog accepted with message validation at (888, 361) on #alertBtn
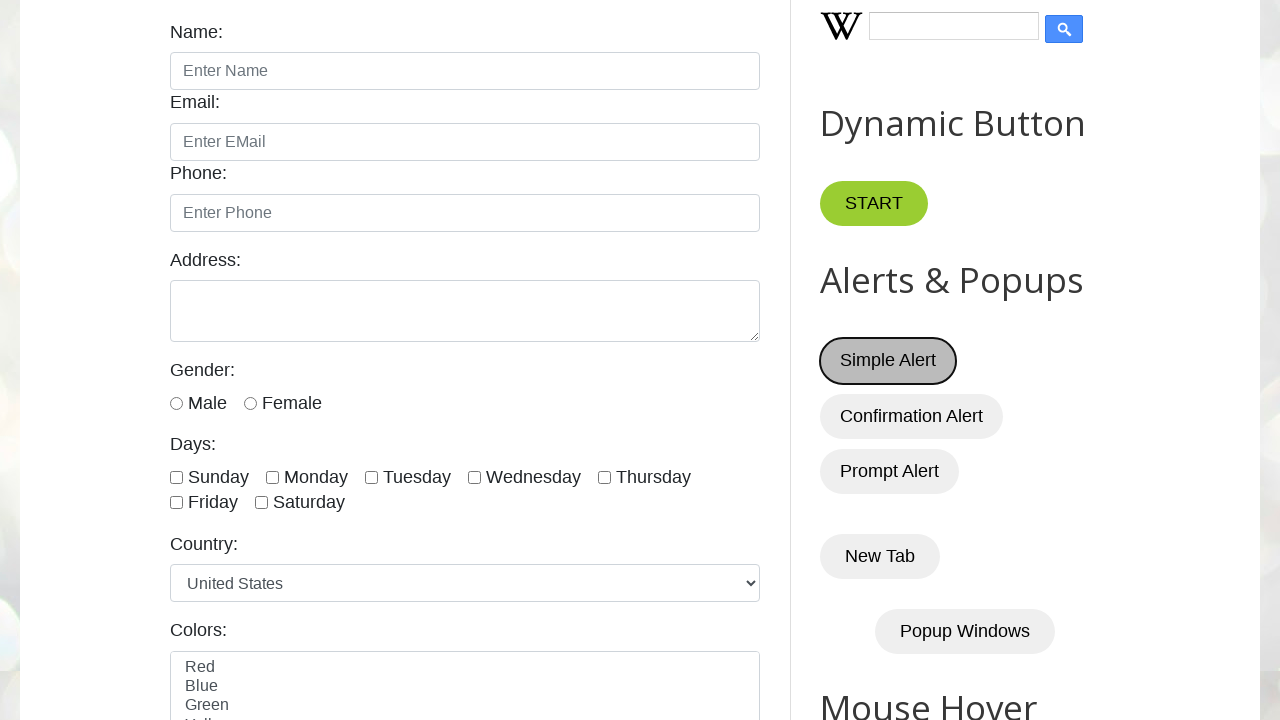

Clicked alert button to trigger JavaScript alert
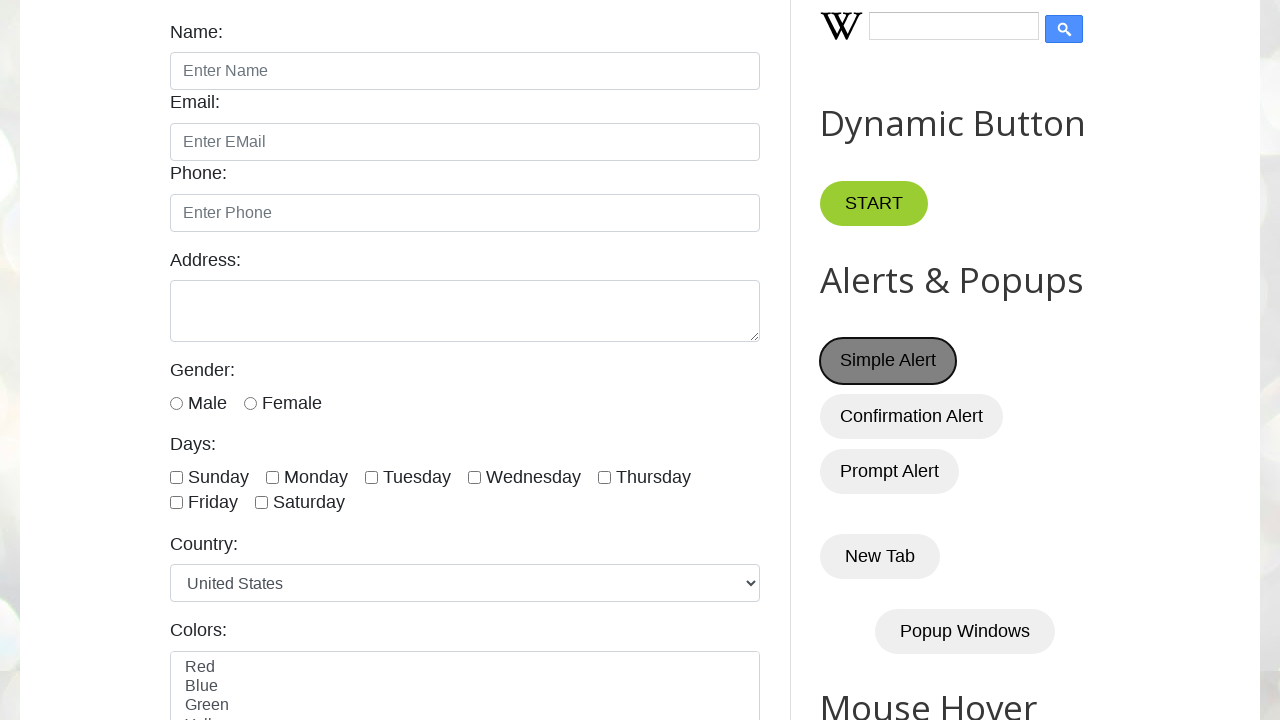

Waited for alert dialog to be processed
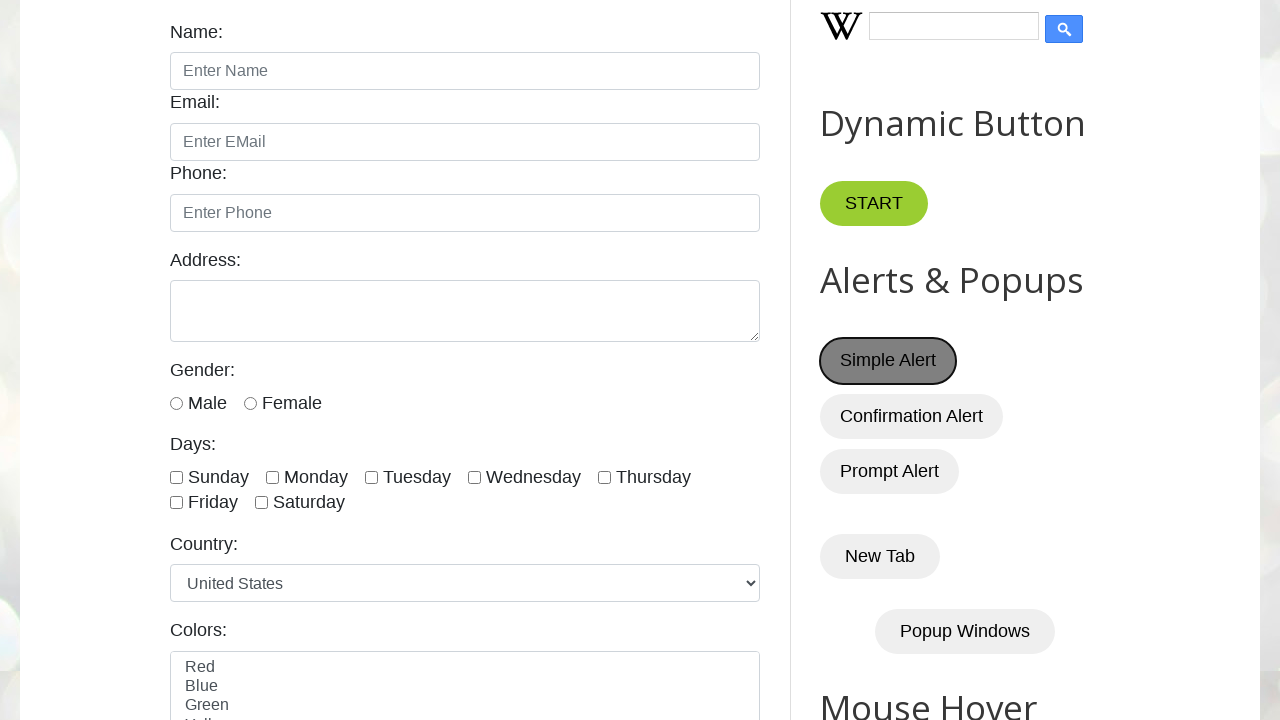

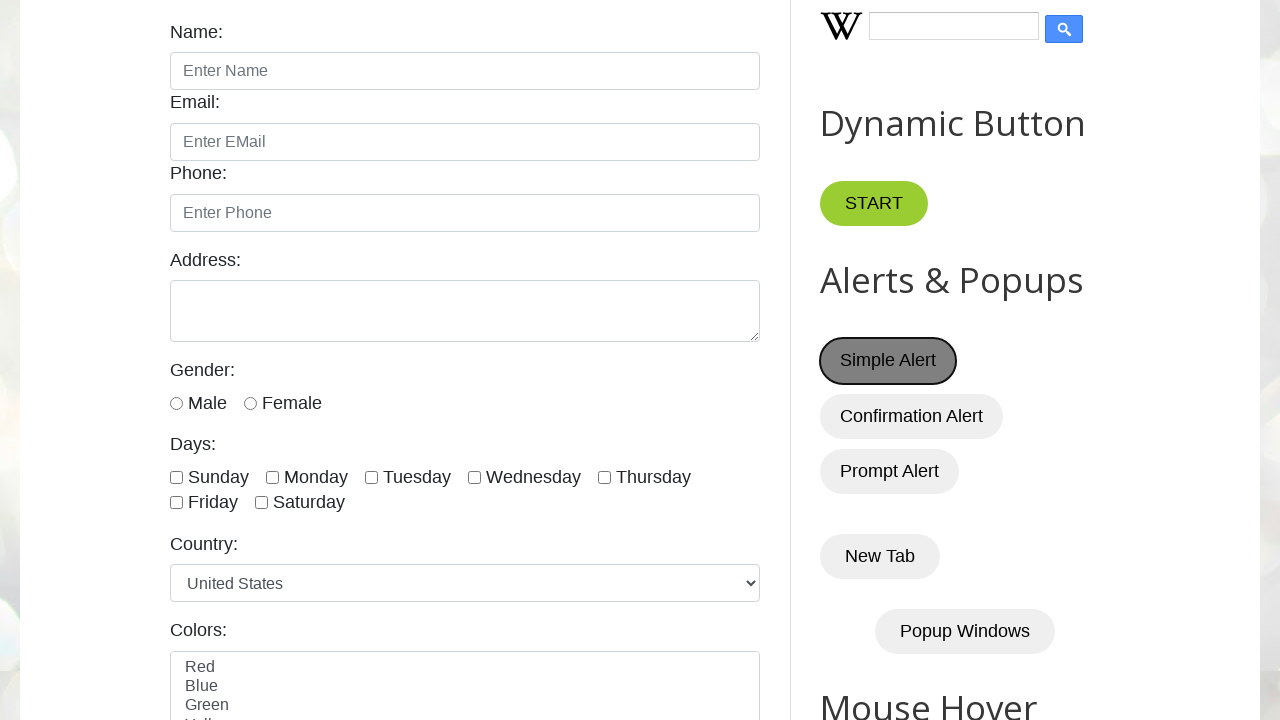